Navigates to the IPL 2021 points table page and verifies that the table with team standings data is displayed

Starting URL: https://www.iplt20.com/points-table/men/2021

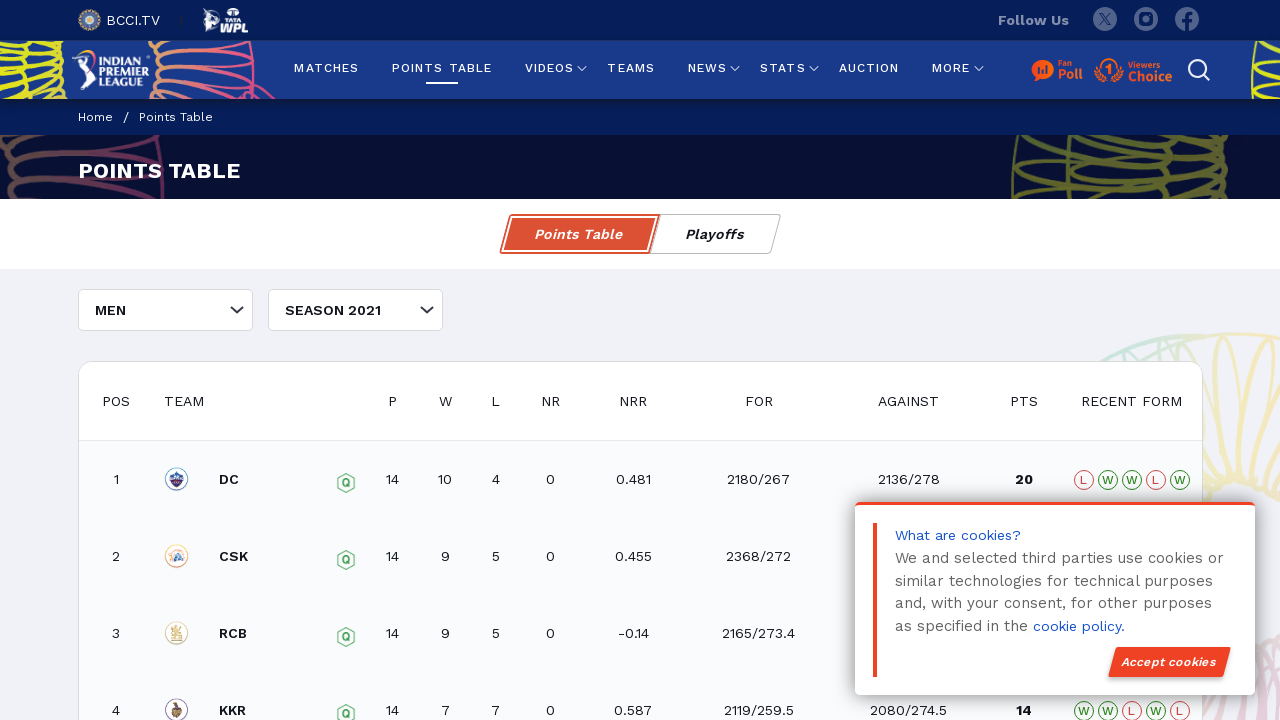

Navigated to IPL 2021 points table page
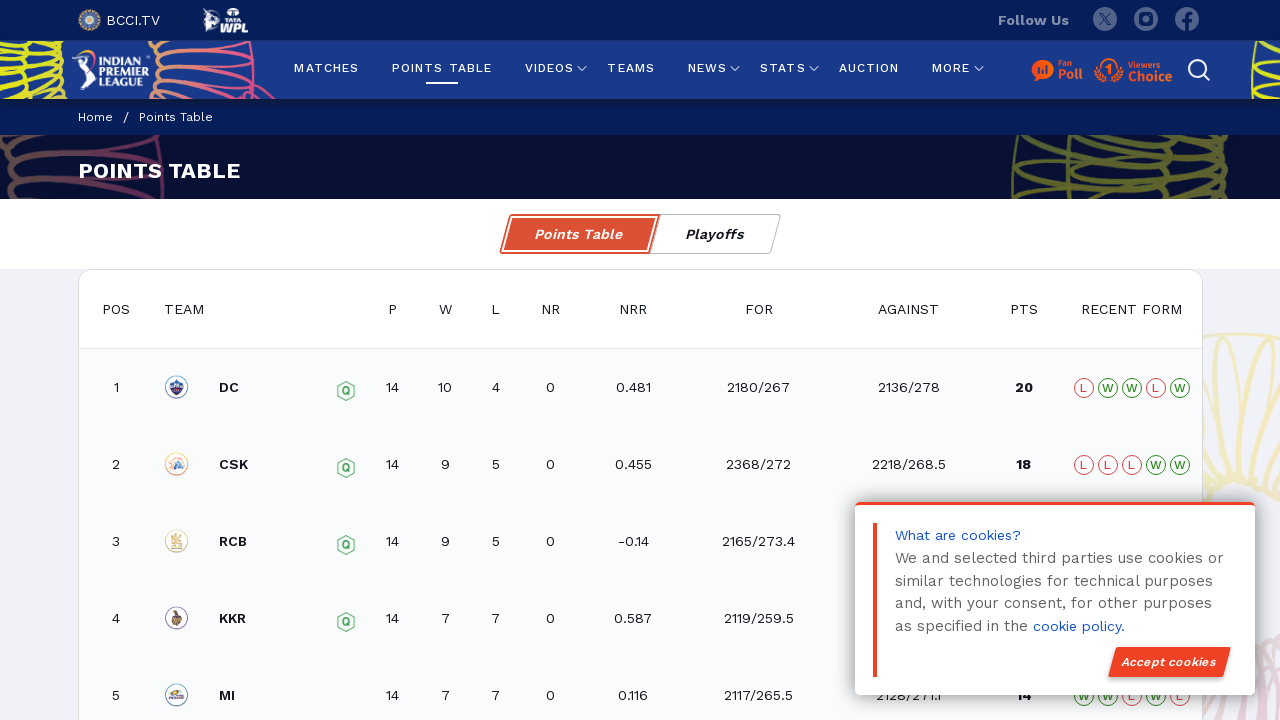

Points table rows loaded
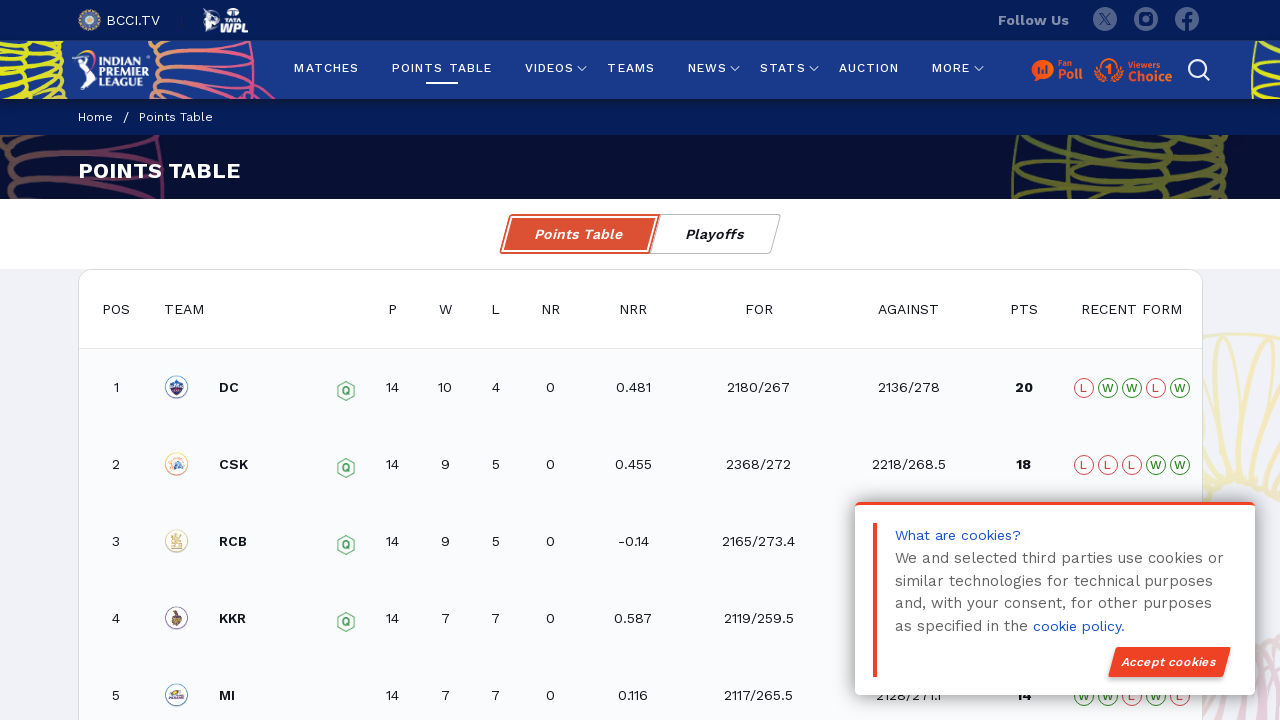

Table data cells verified to be present - team standings data displayed
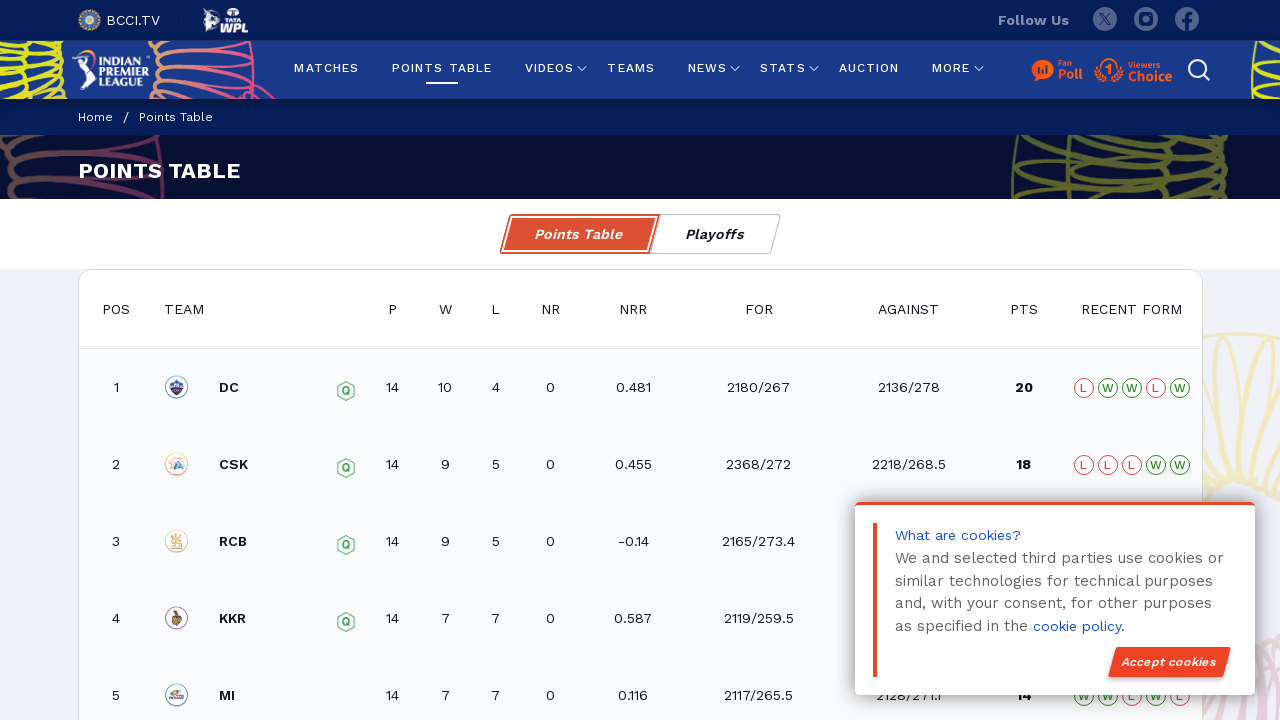

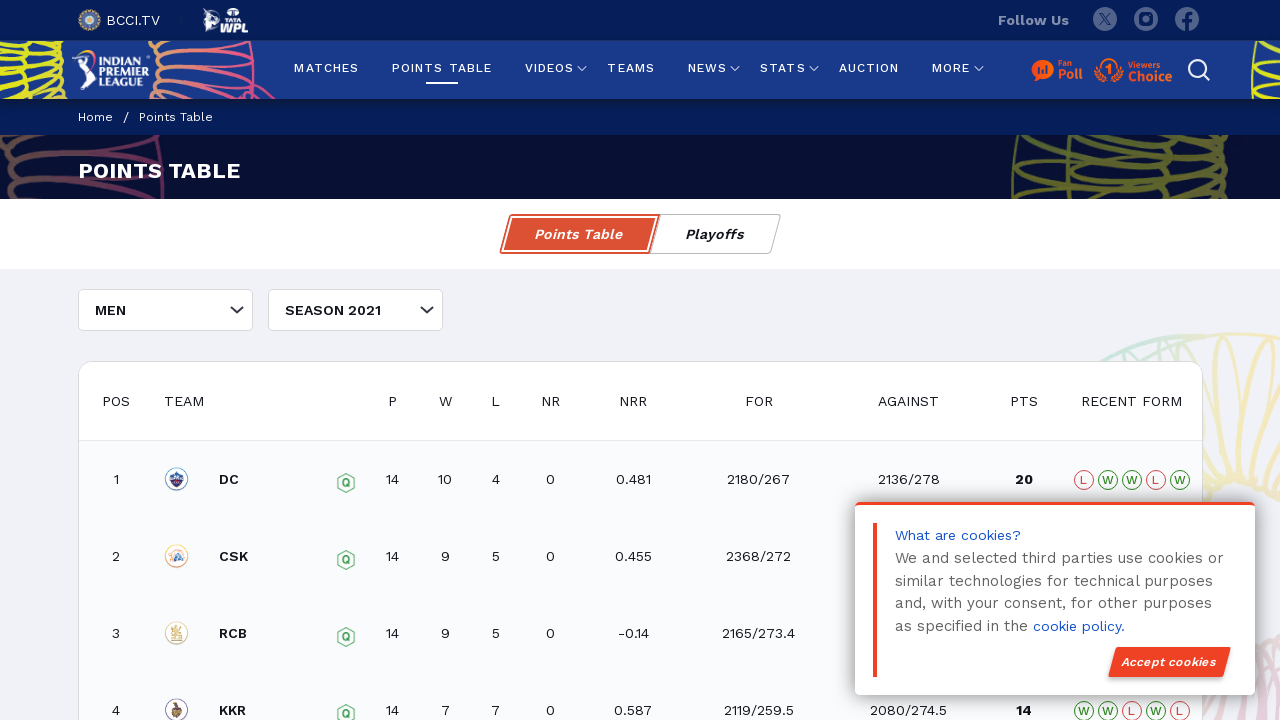